Tests button click functionality on a practice website by clicking a button element

Starting URL: https://www.leafground.com/button.xhtml

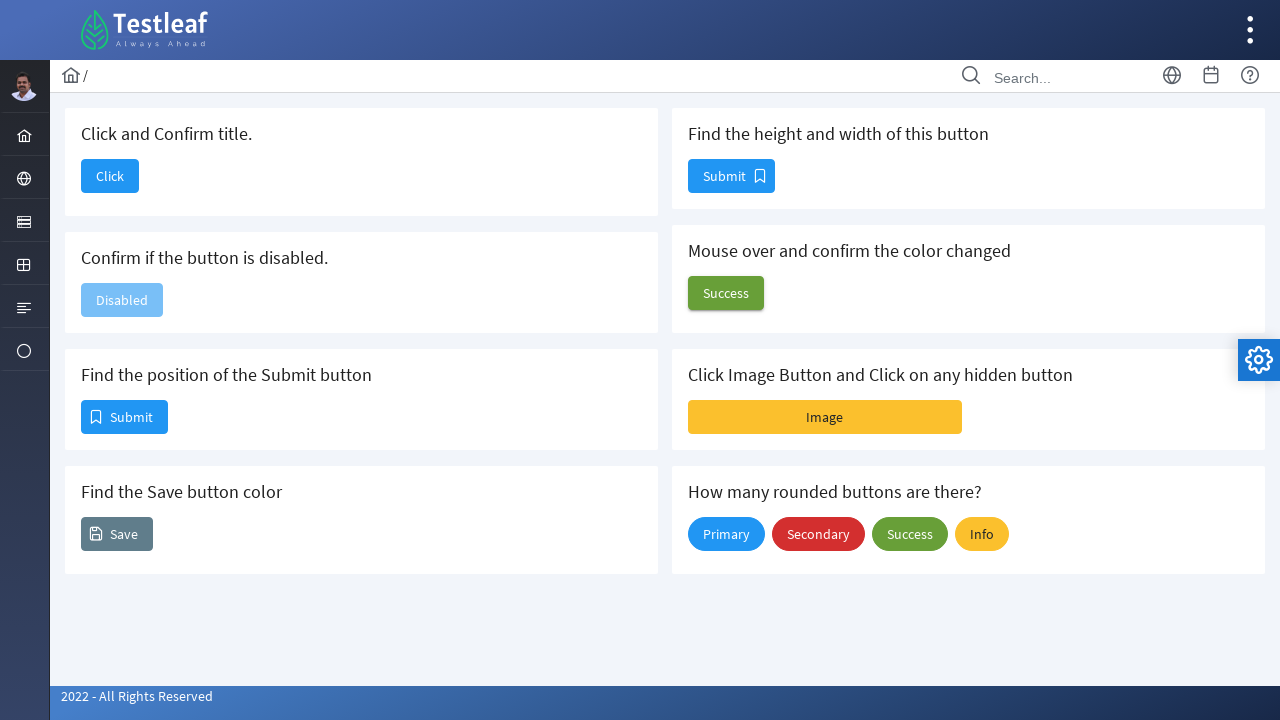

Clicked button element on practice website at (110, 176) on #j_idt88\:j_idt90
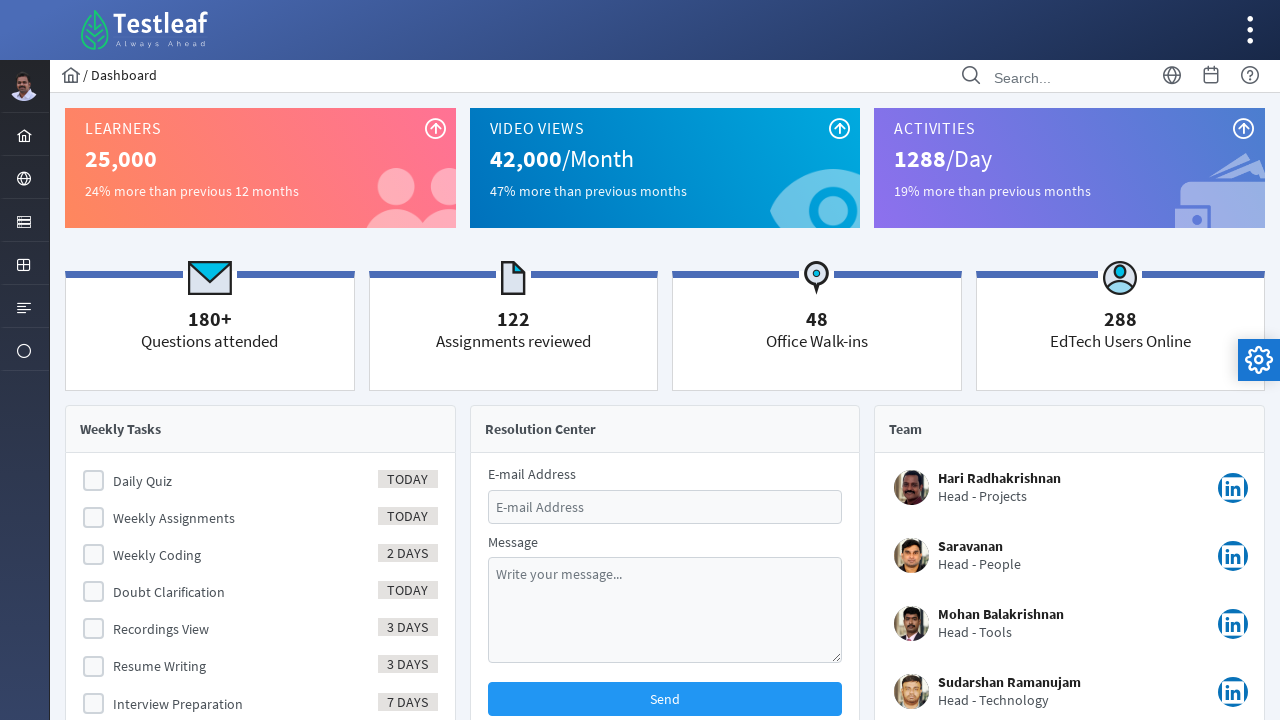

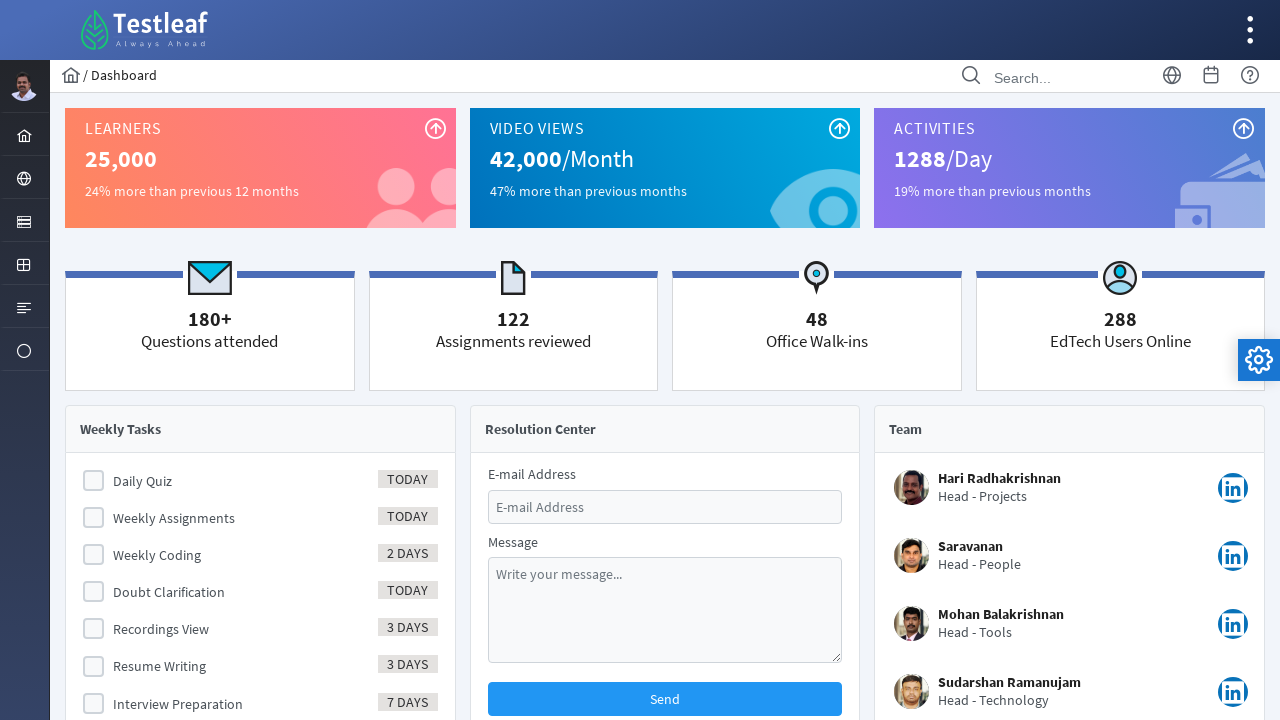